Tests dynamic loading where element is rendered after the fact by clicking Start and waiting for Hello World.

Starting URL: http://the-internet.herokuapp.com/dynamic_loading/2

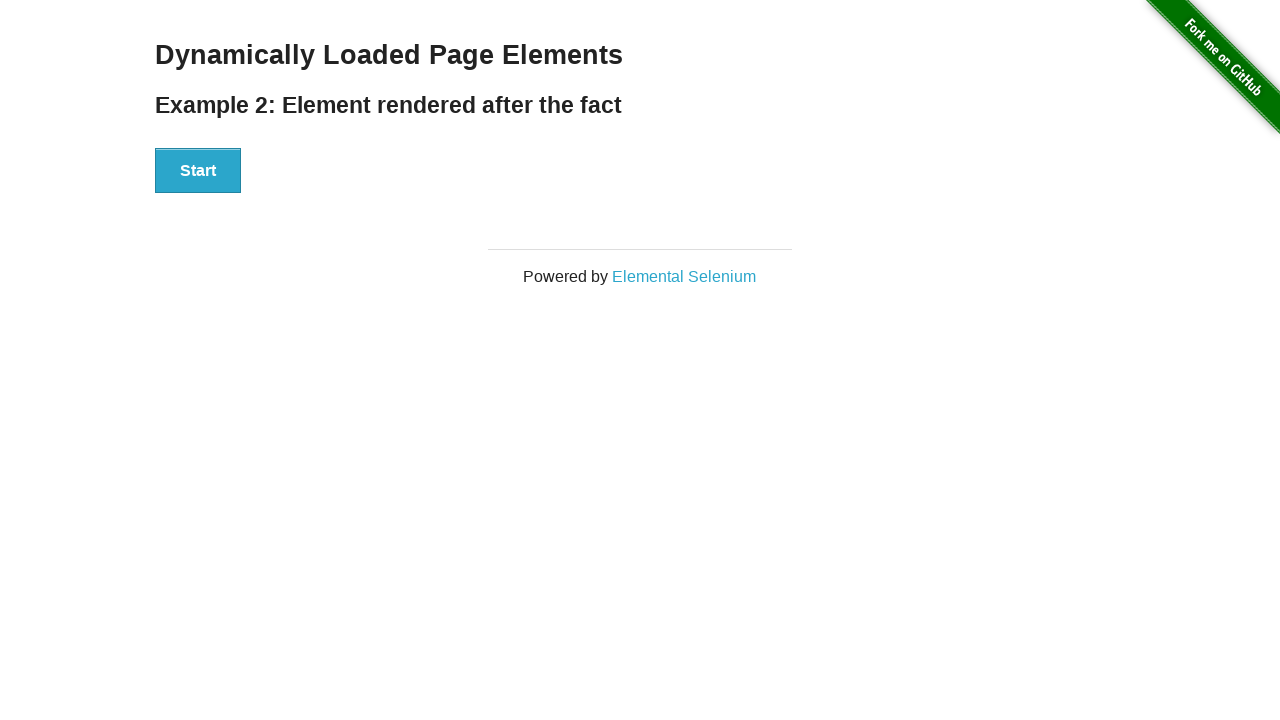

Clicked the Start button to initiate dynamic loading at (198, 171) on button
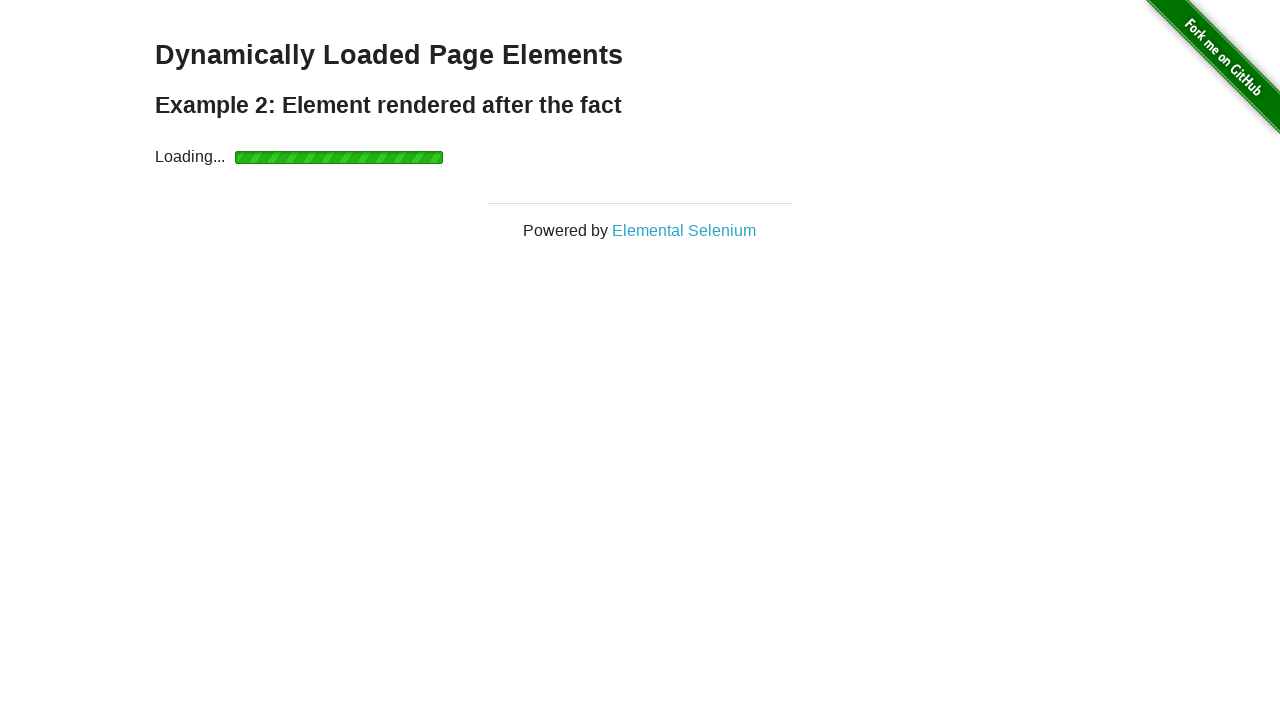

Waited for and confirmed the finish element with Hello World text appeared
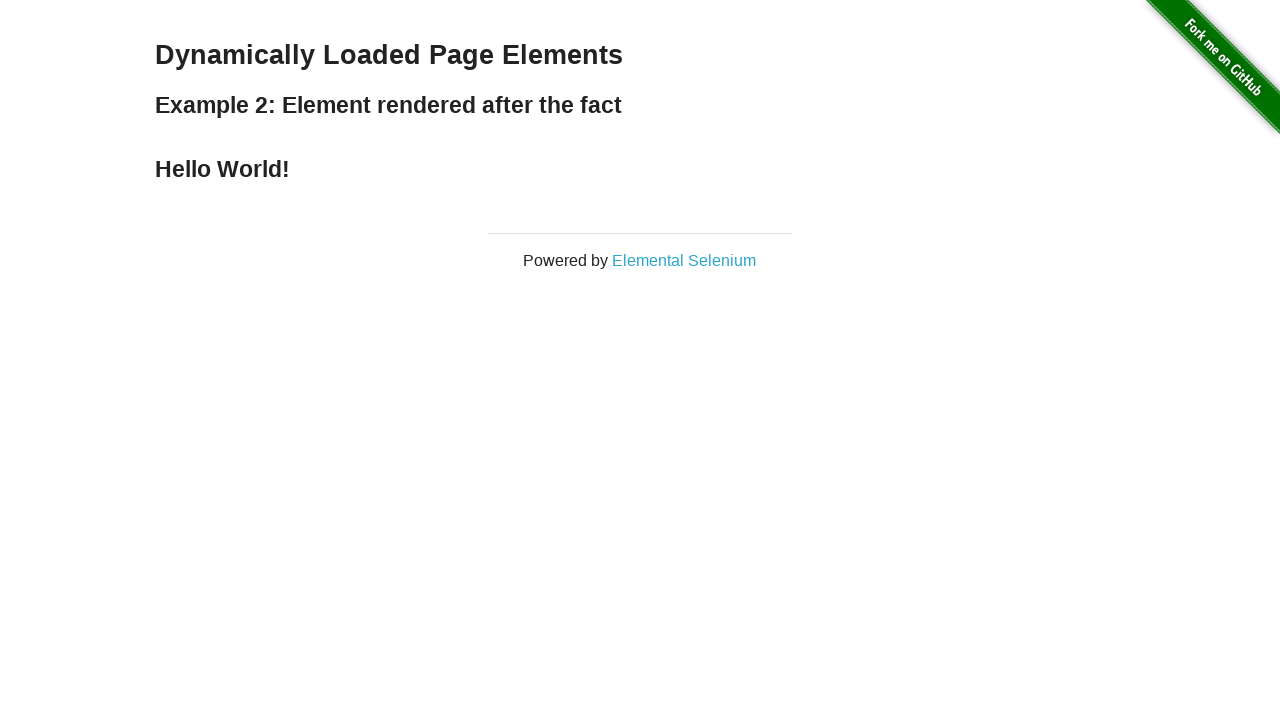

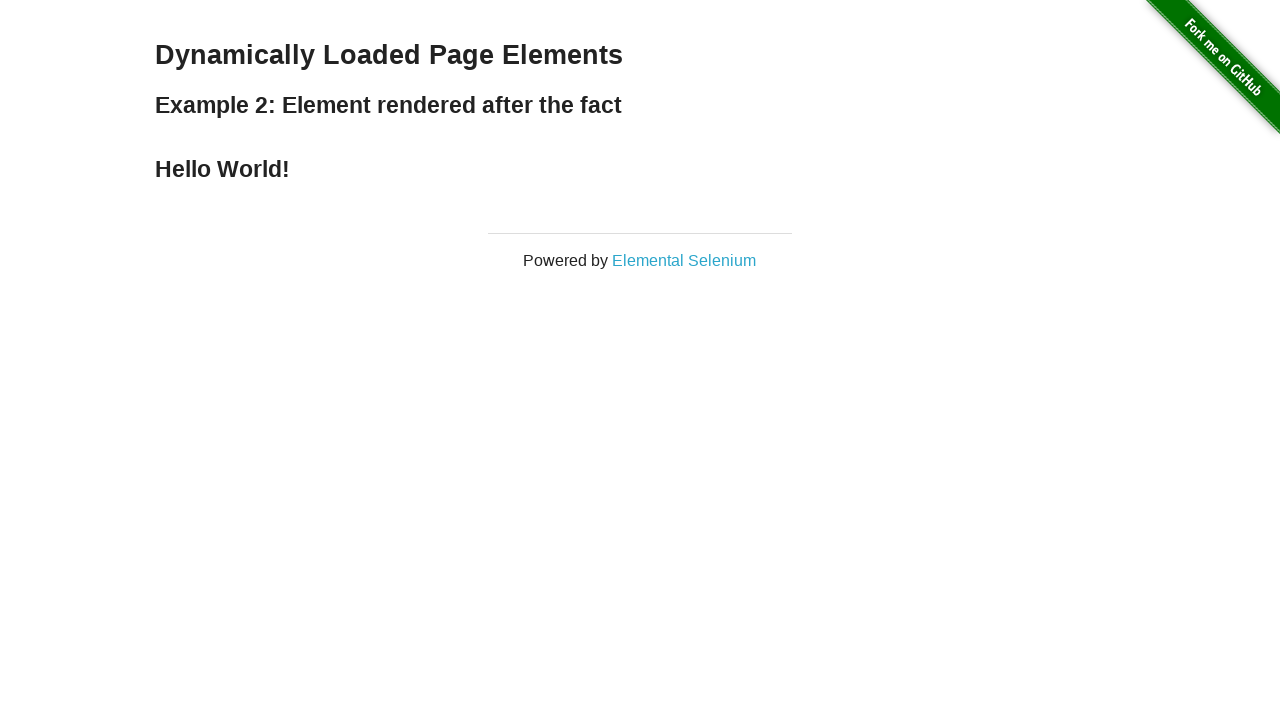